Navigates to a GitHub user profile page and verifies that the profile name element is displayed

Starting URL: https://github.com/maomao1996

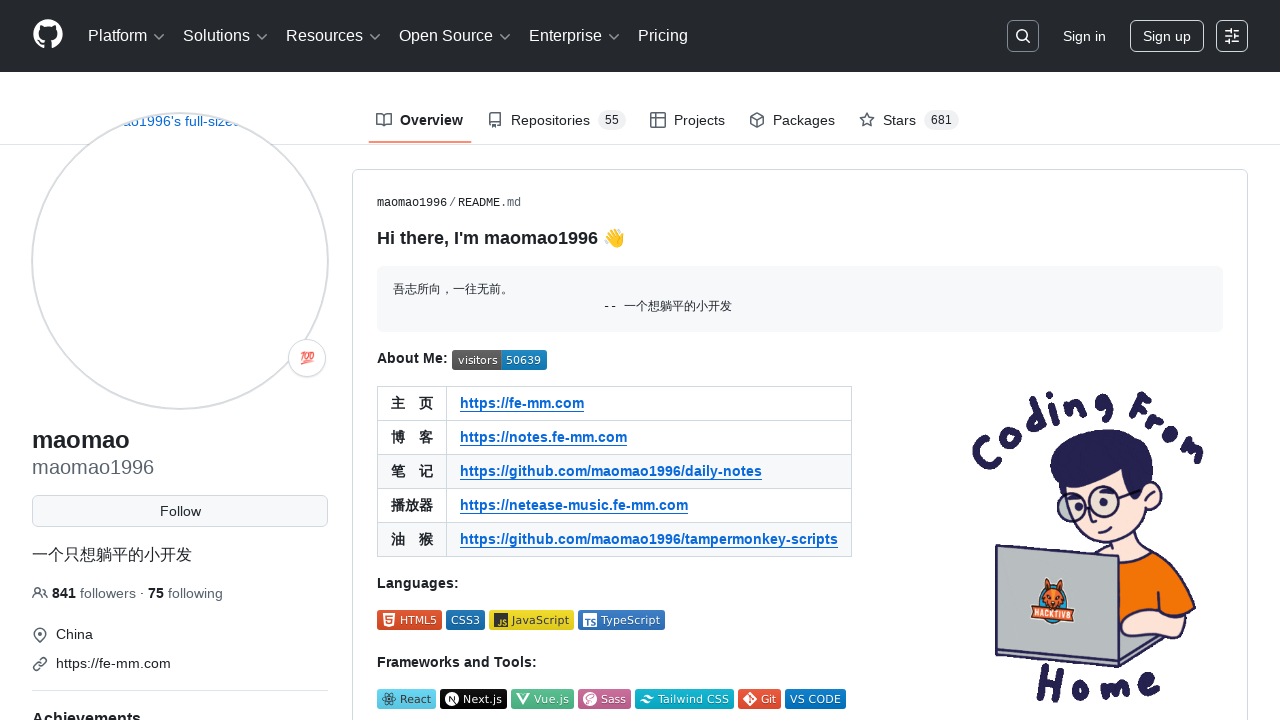

Waited for profile name element to be visible
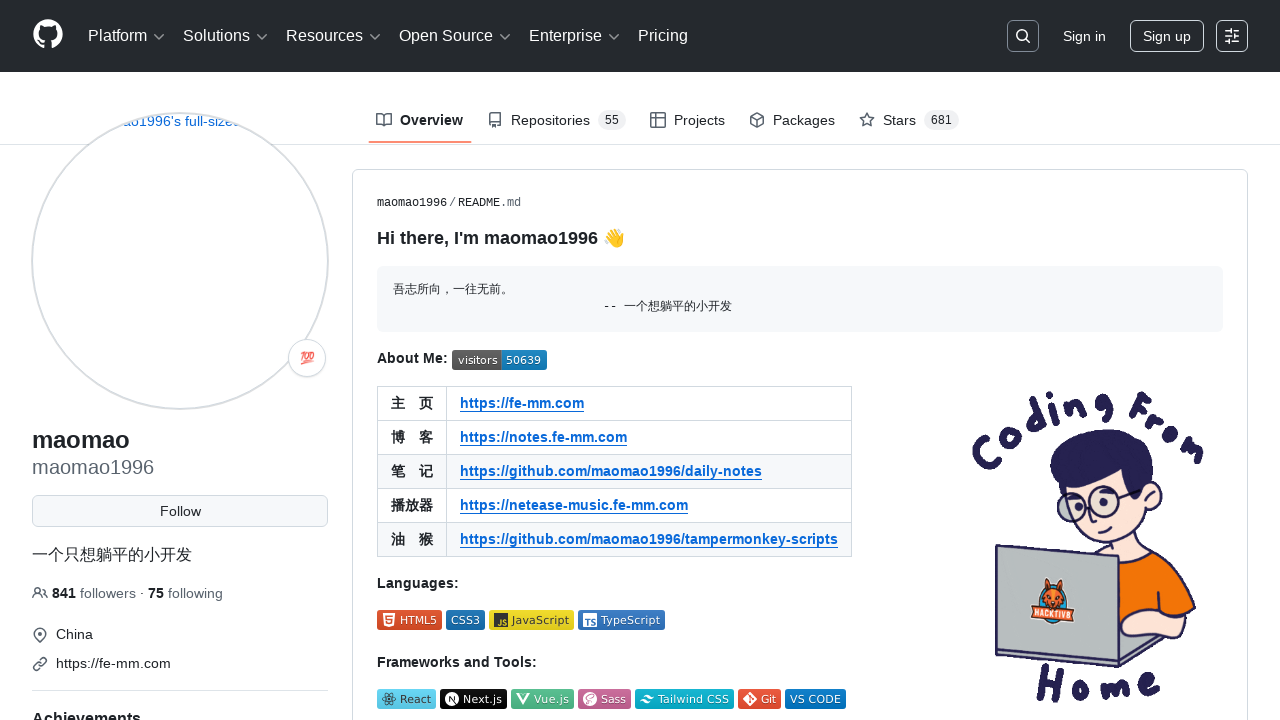

Verified profile name element is displayed
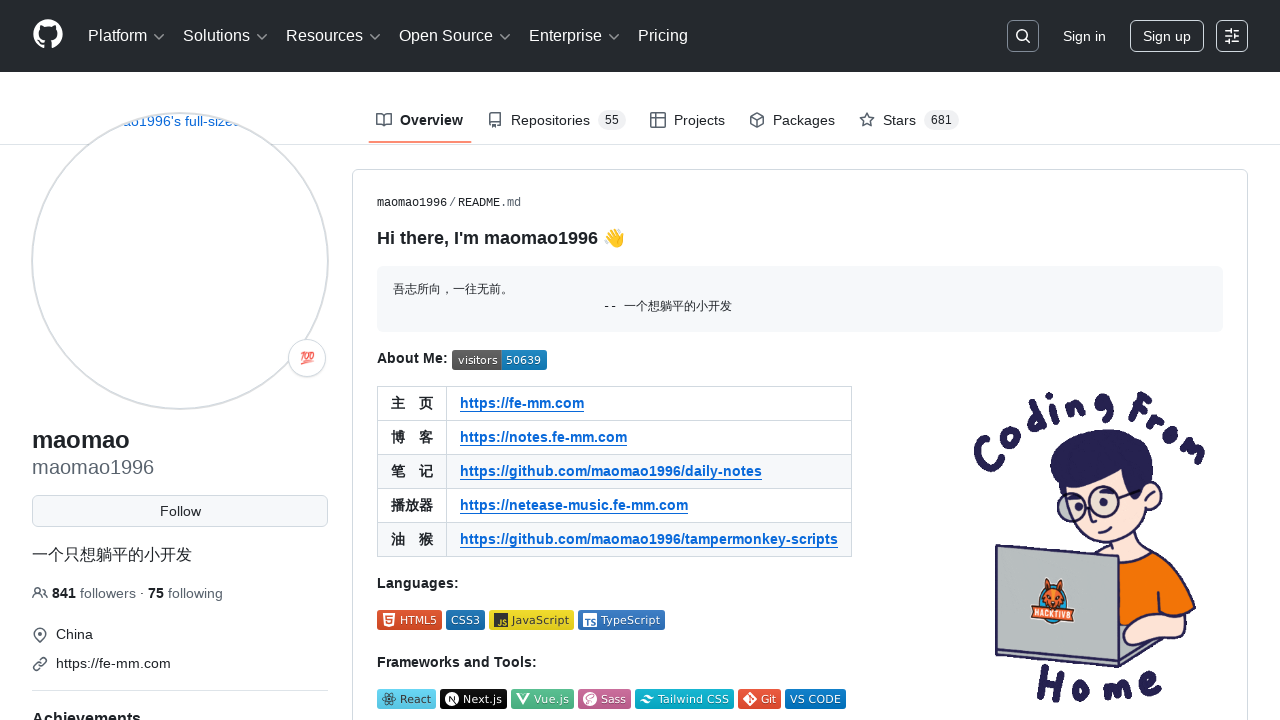

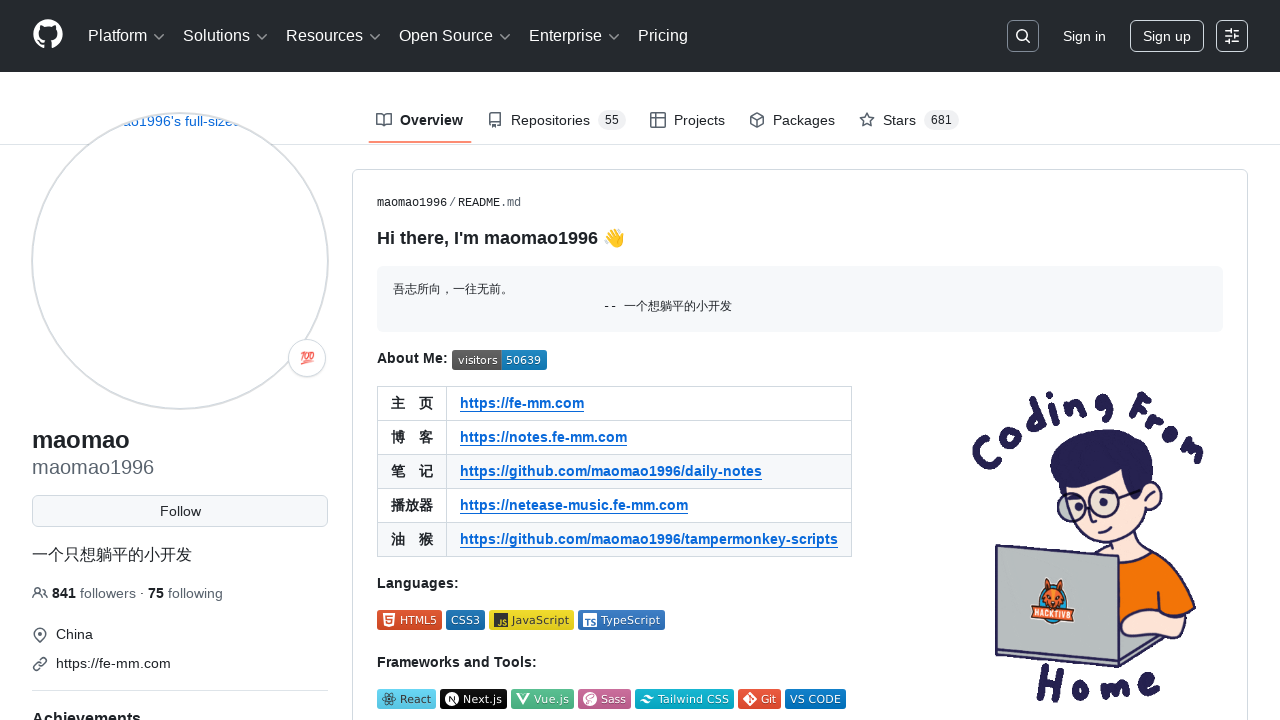